Navigates to a Google Spreadsheet document and waits for it to load.

Starting URL: https://docs.google.com/spreadsheets/d/1nIjdMHp1zauehfWTg1JKvdHYzUXIXeS8zCJctzADhu4/edit#gid=1564777721

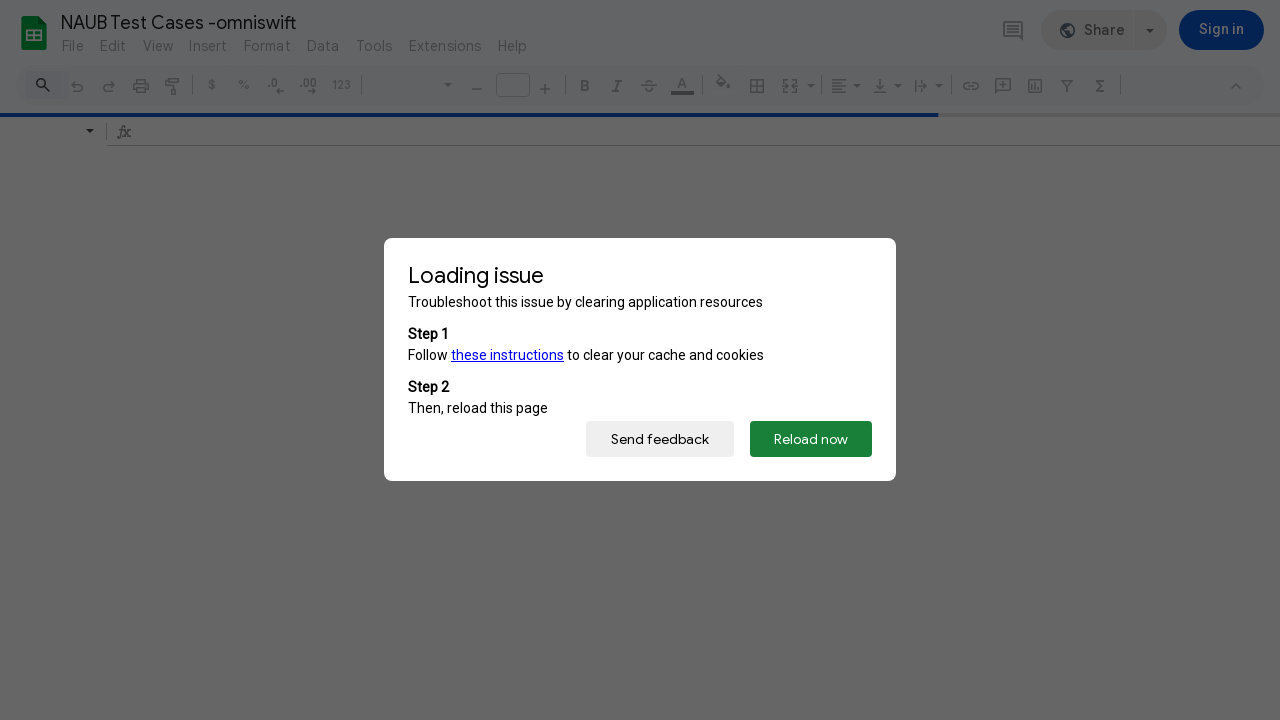

Waited for Google Sheets page to reach networkidle state
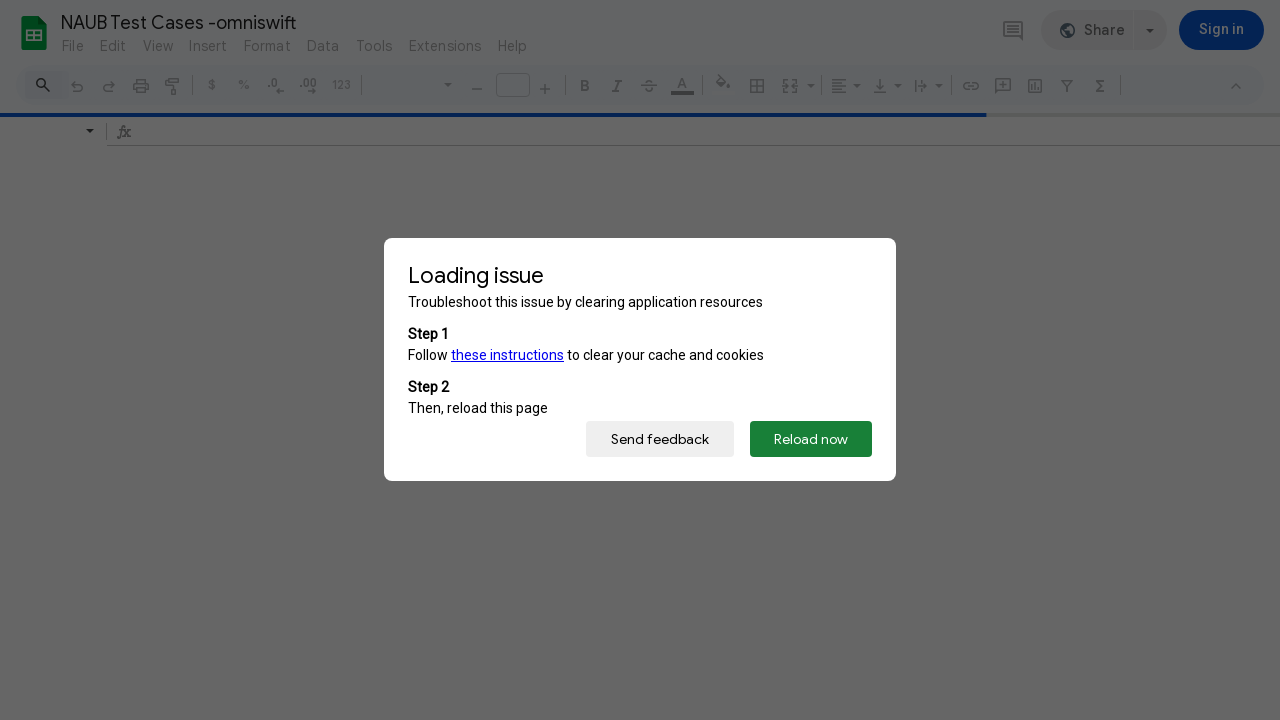

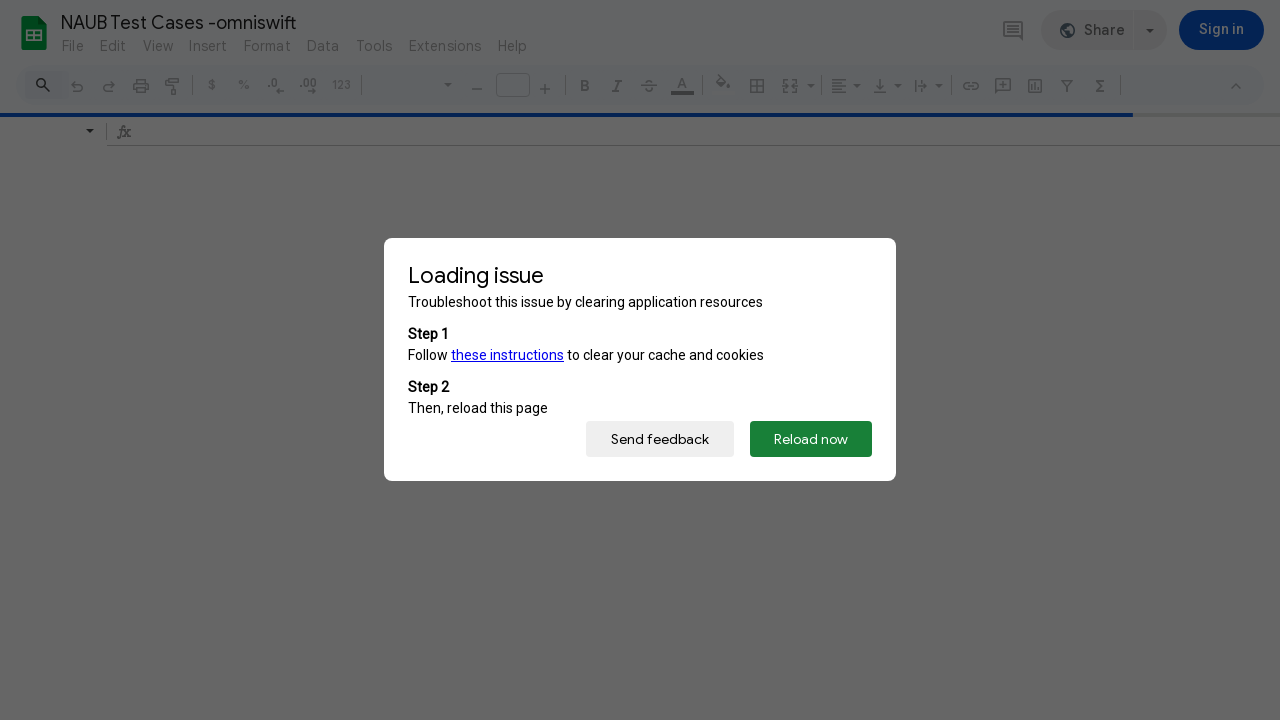